Navigates to DemoQA homepage and clicks on the Elements section card

Starting URL: https://demoqa.com/

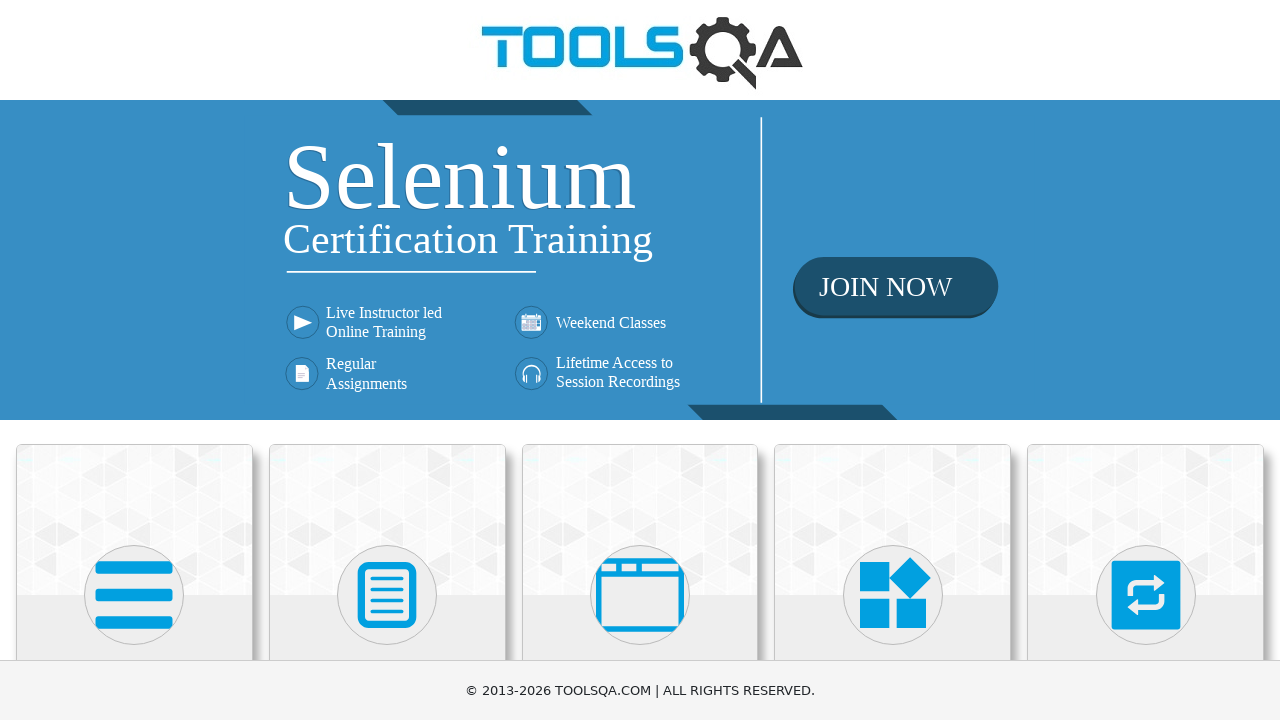

Waited for DemoQA homepage to fully load (networkidle)
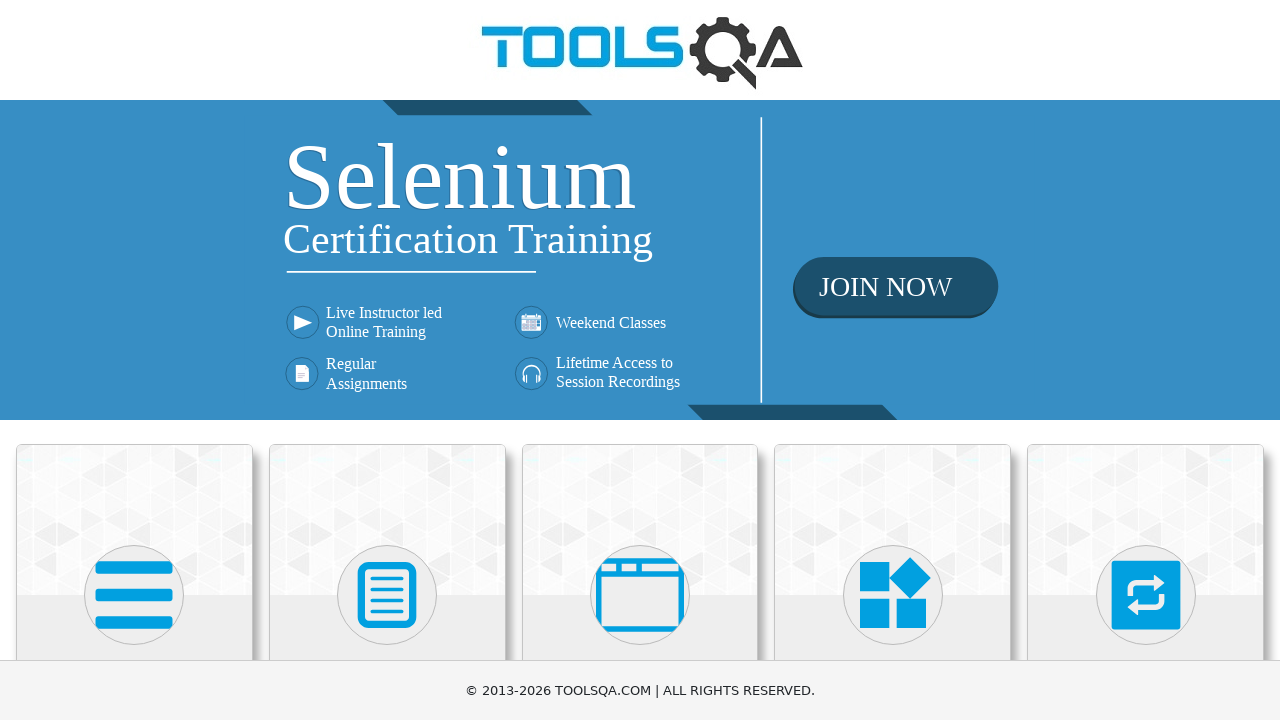

Located Elements section card
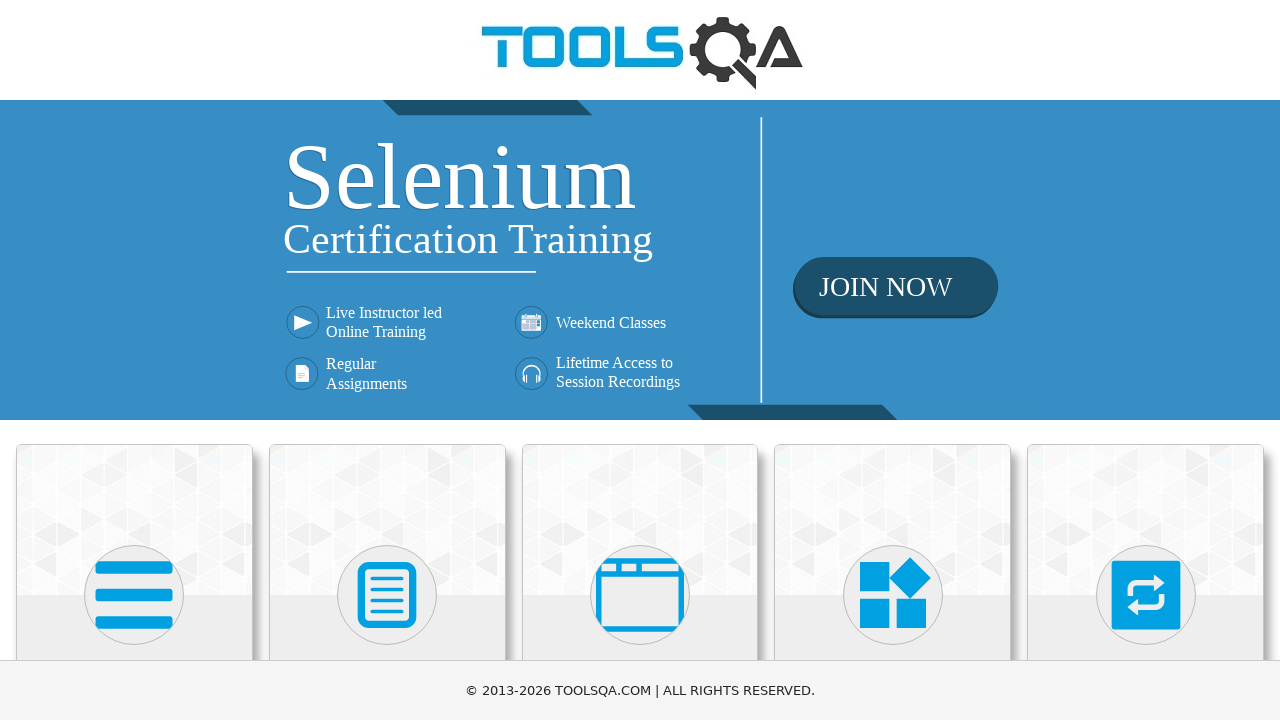

Clicked on the Elements section card at (134, 360) on xpath=//div[contains(@class,'card-body')]//h5[contains(text(),'Elements')]
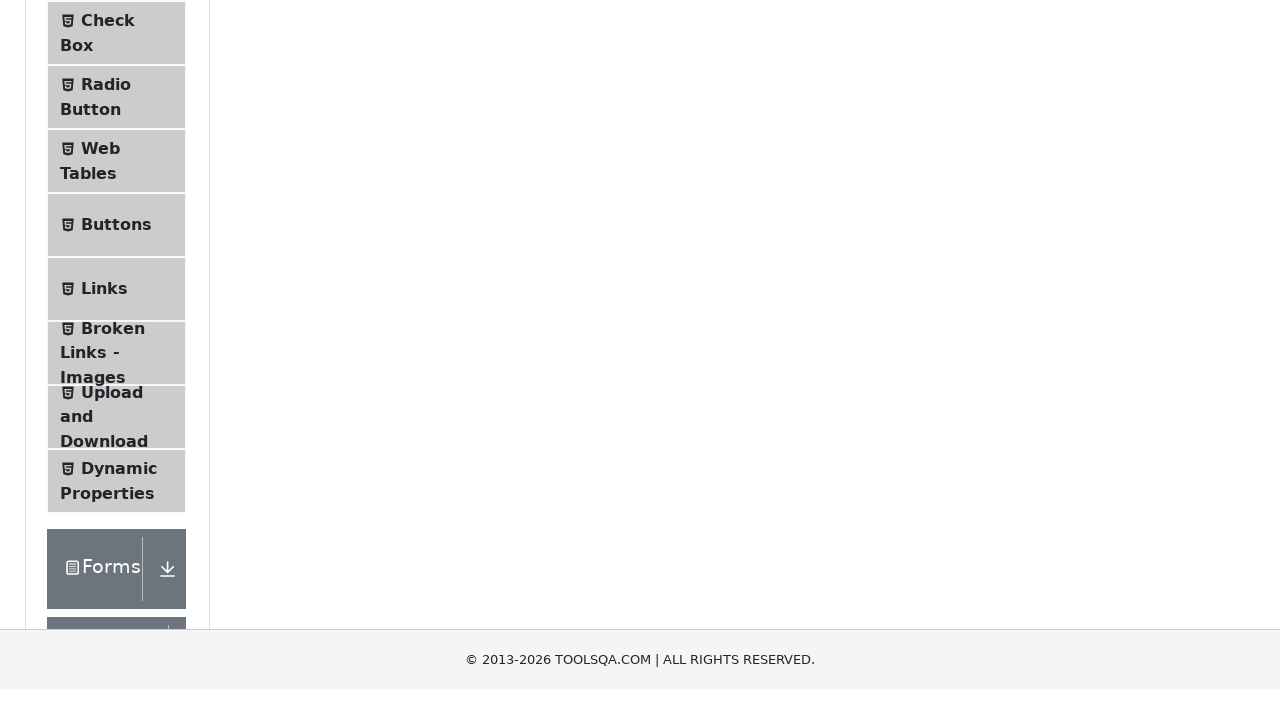

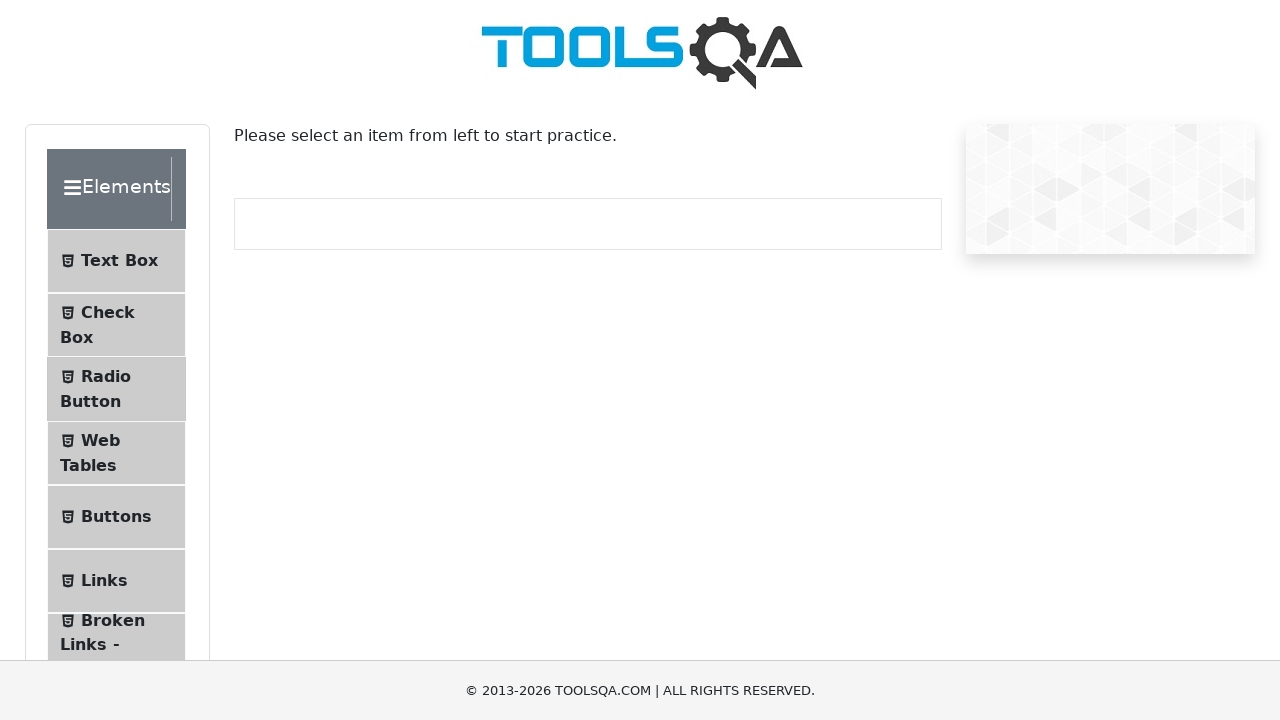